Navigates to the OrangeHRM login page and verifies the page title is "OrangeHRM"

Starting URL: https://opensource-demo.orangehrmlive.com/web/index.php/auth/login

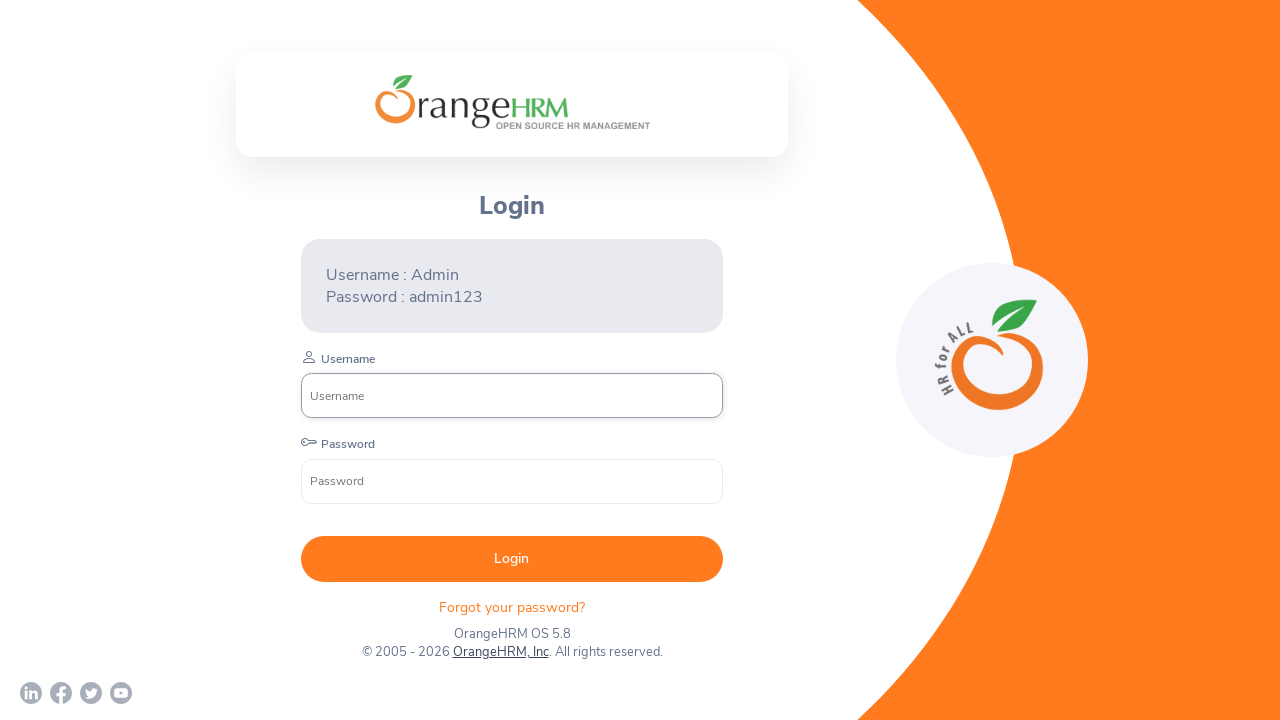

Waited for page to reach domcontentloaded state
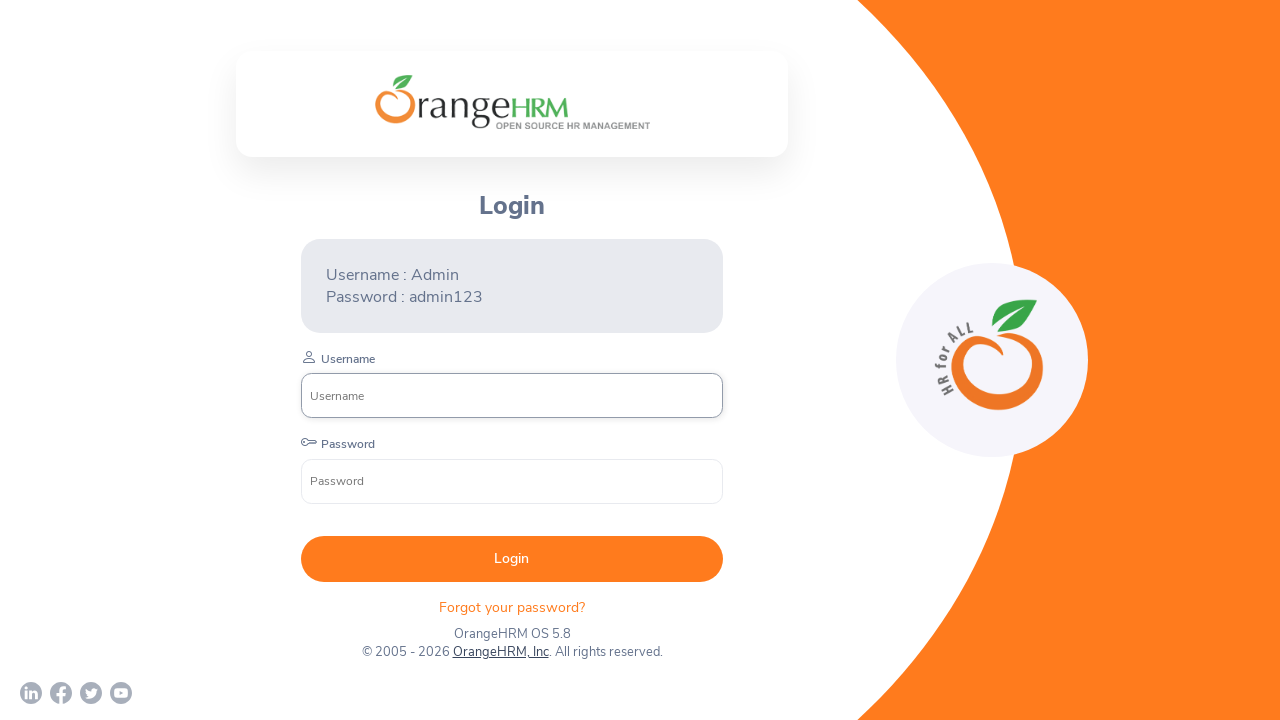

Verified page title is 'OrangeHRM'
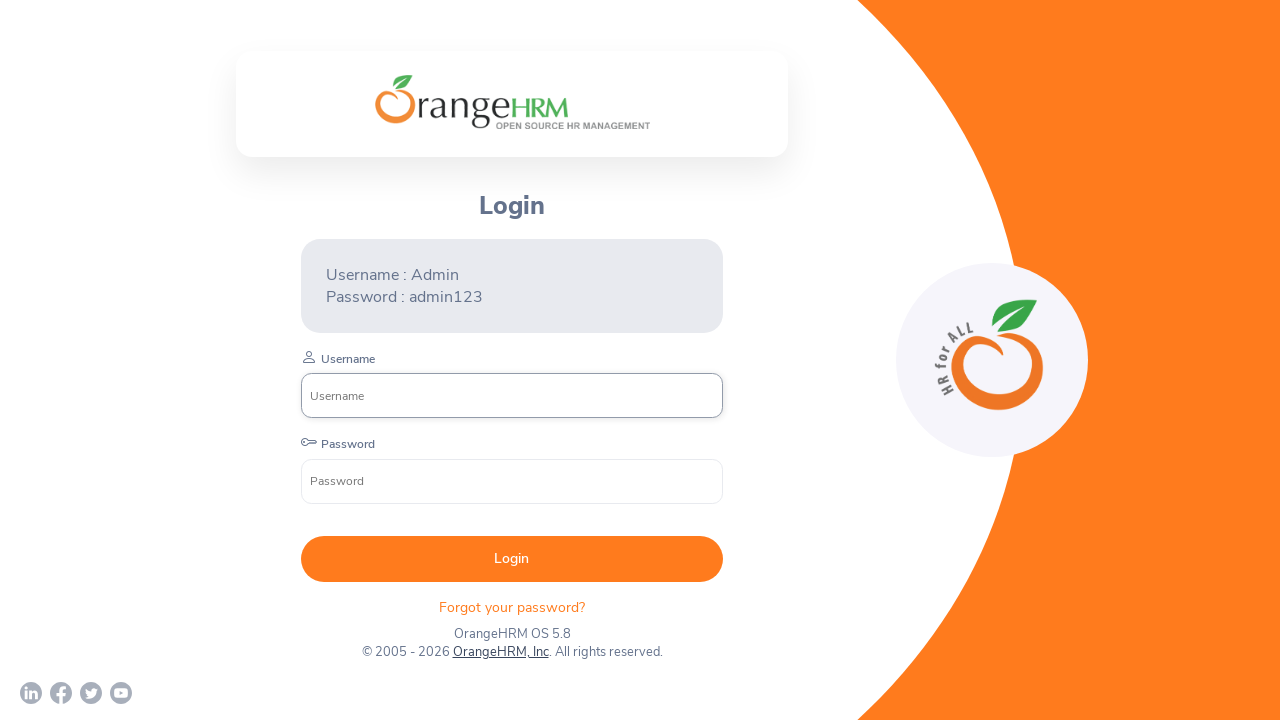

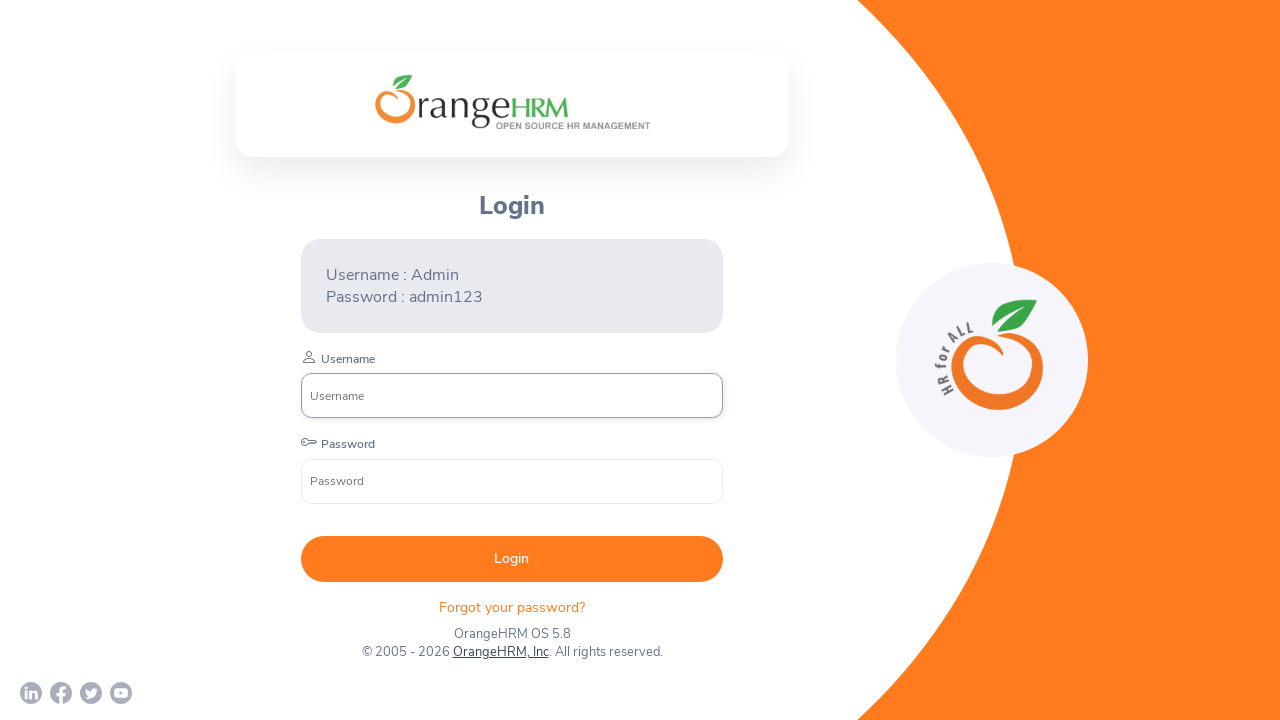